Tests web table interaction by navigating to a practice page, locating a course table, counting rows and columns, and verifying that a specific cell contains the expected course name text.

Starting URL: https://rahulshettyacademy.com/AutomationPractice/

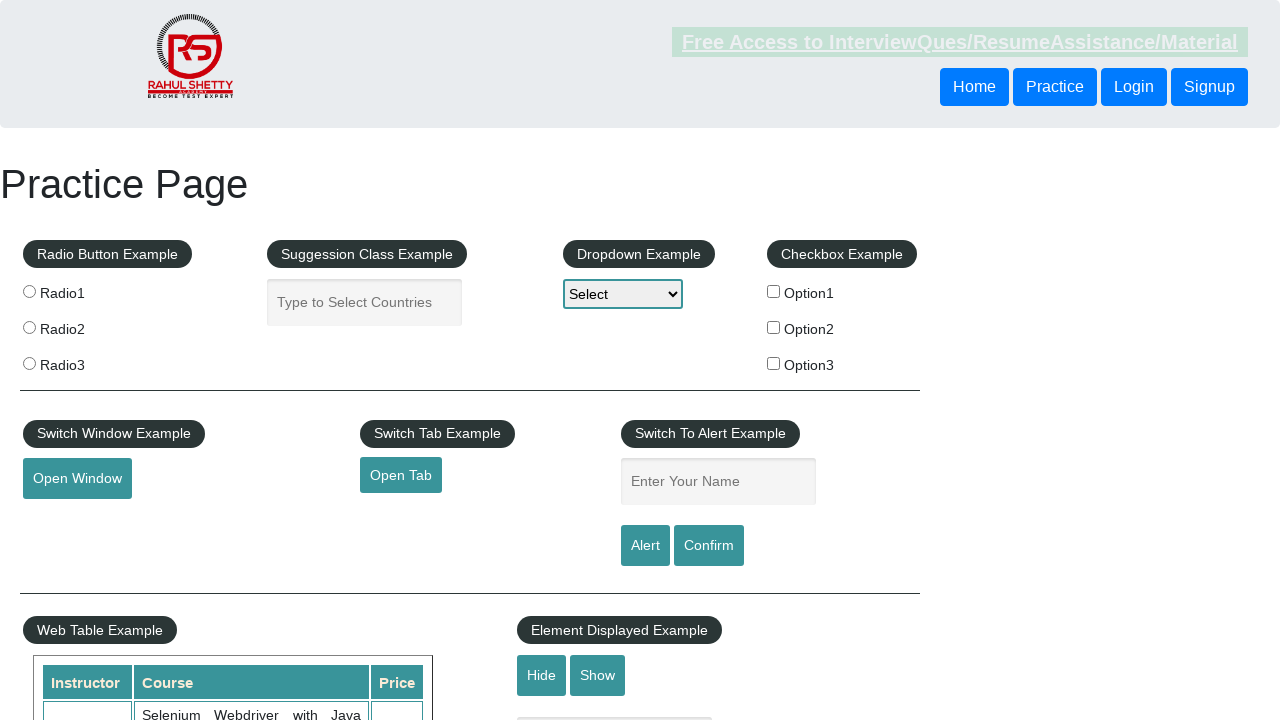

Waited for course table to load
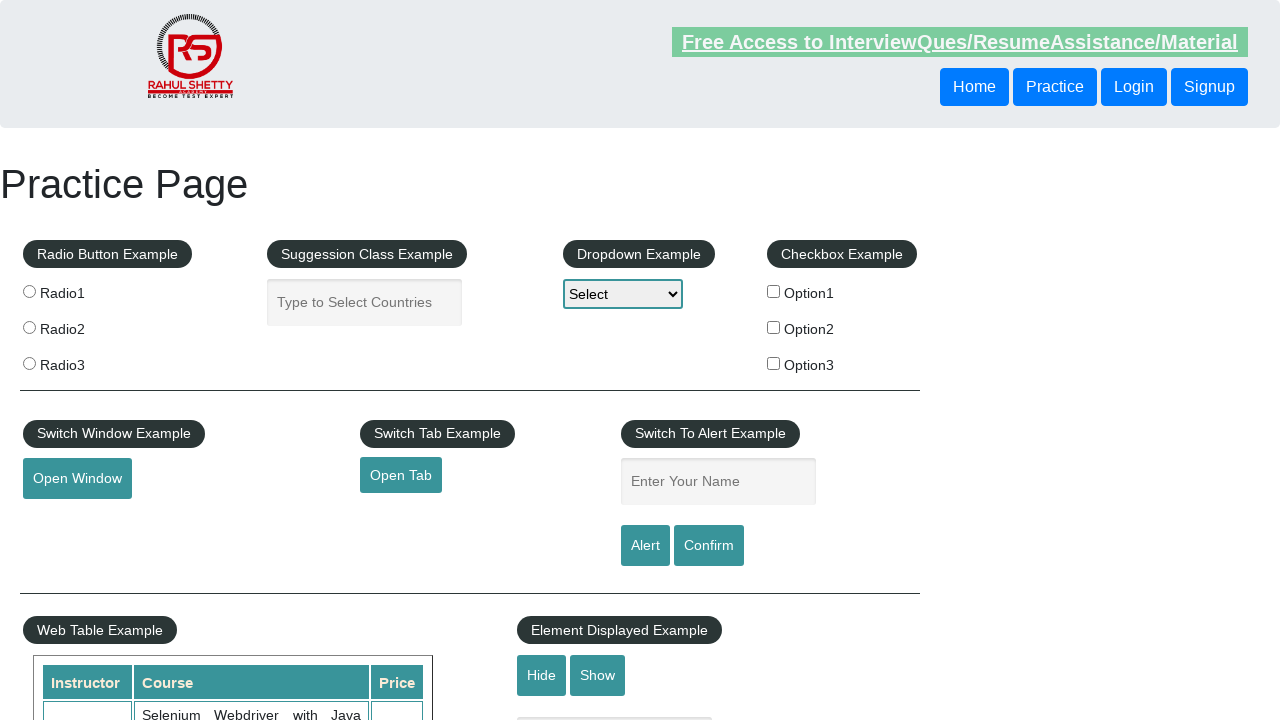

Located course table element
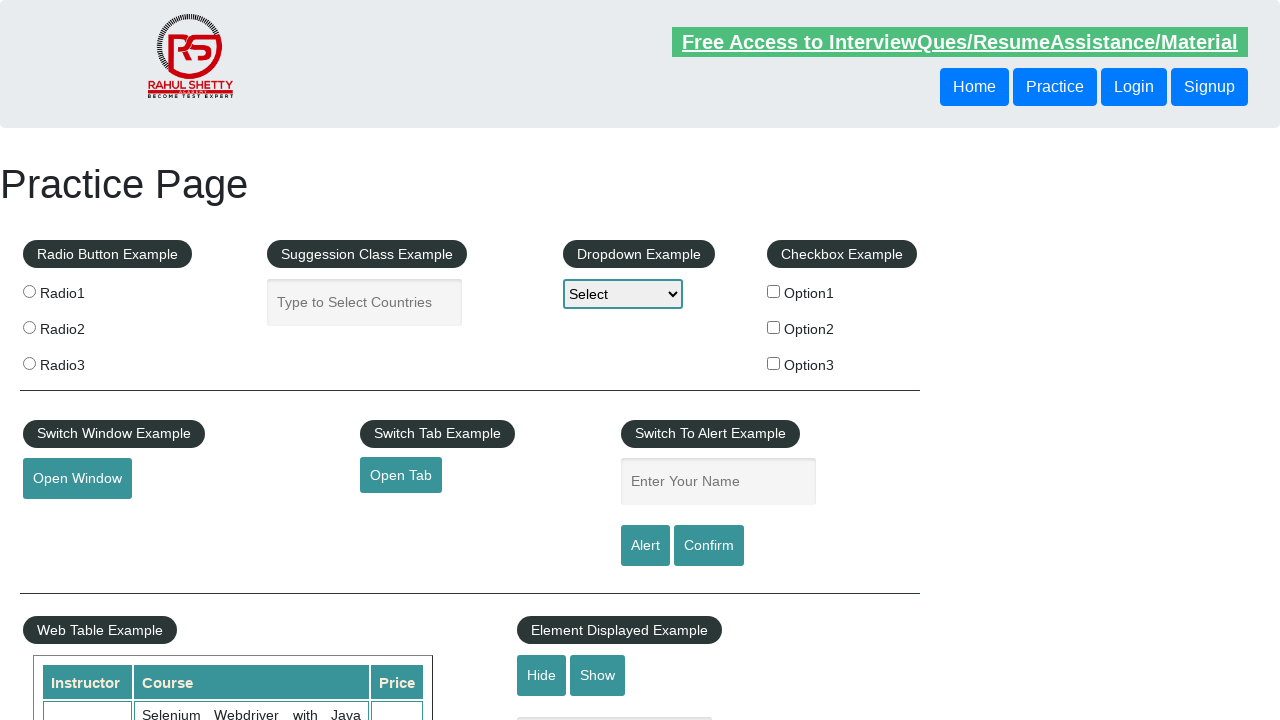

Counted 11 rows in table
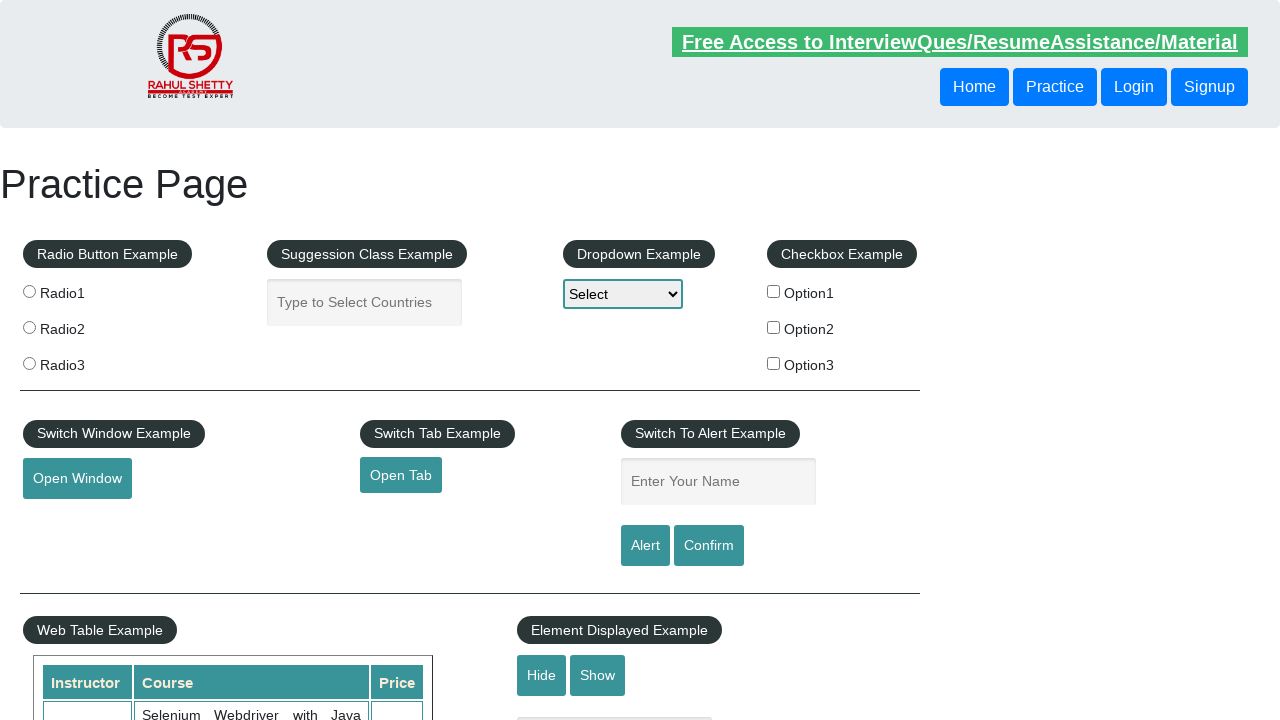

Counted 0 columns in first row
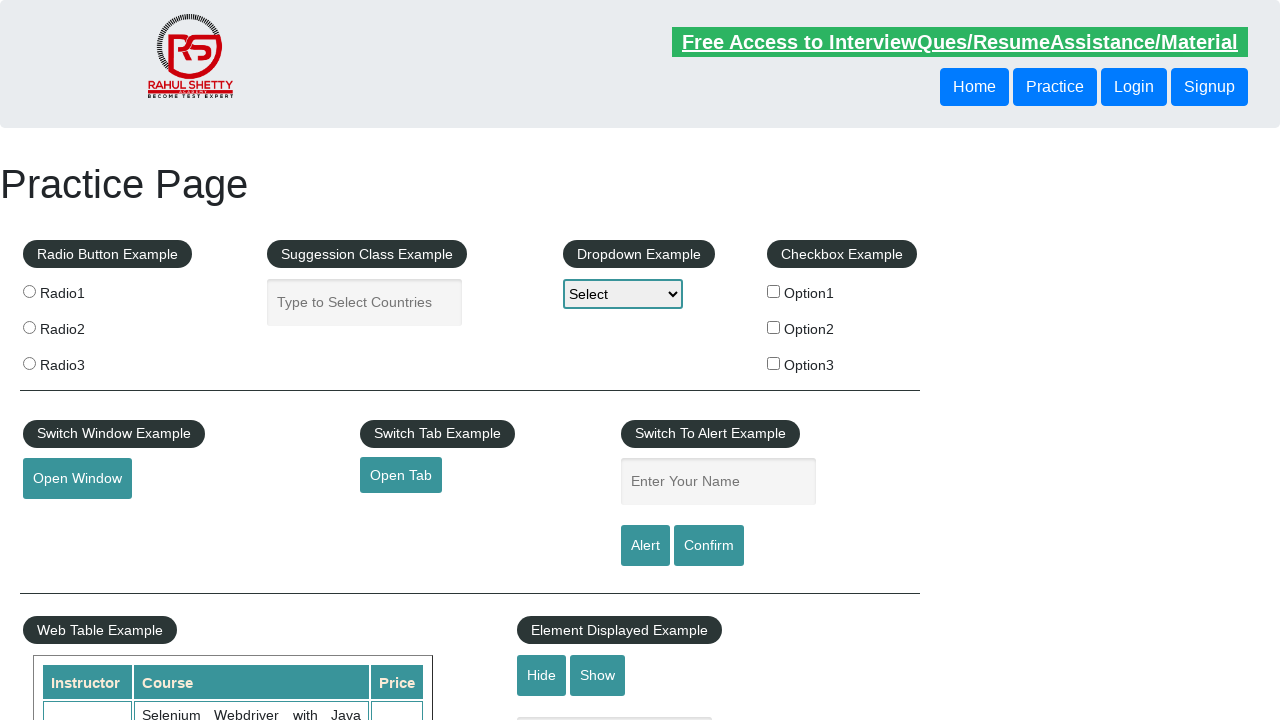

Retrieved cell data from row 8, column 2
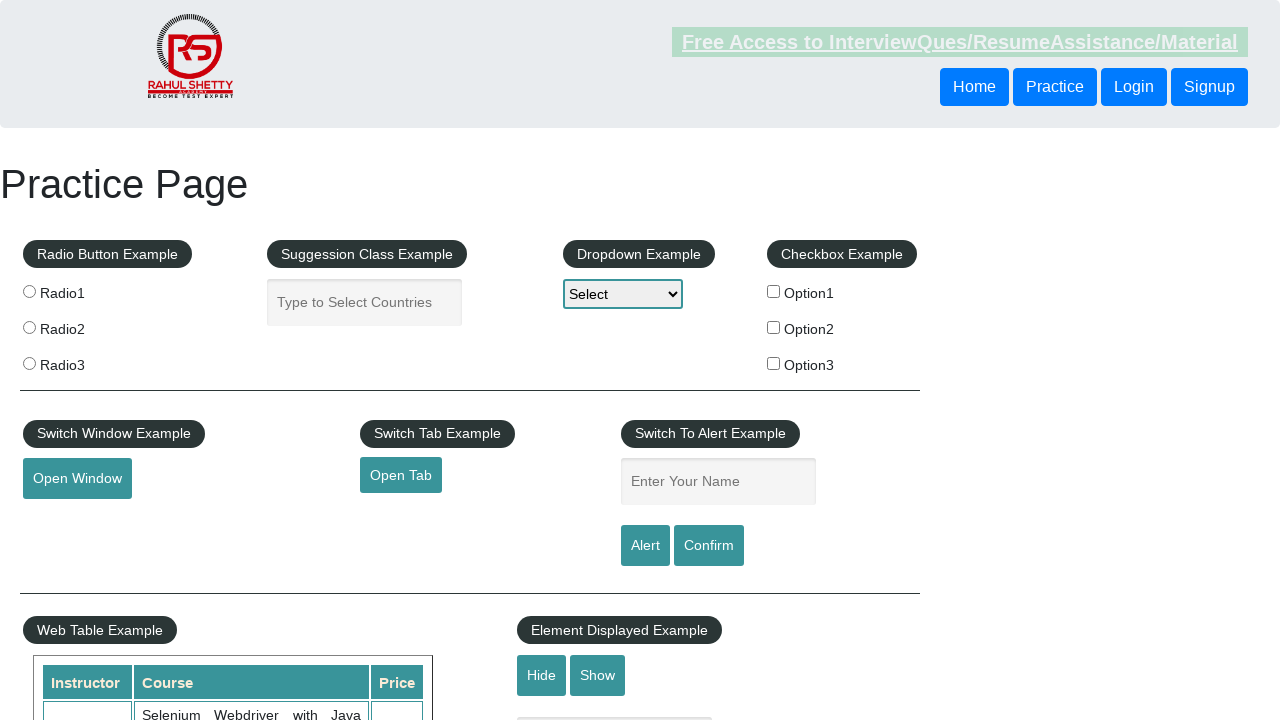

Verified cell contains expected course name: 'QA Expert Course :Software Testing + Bugzilla + SQL + Agile'
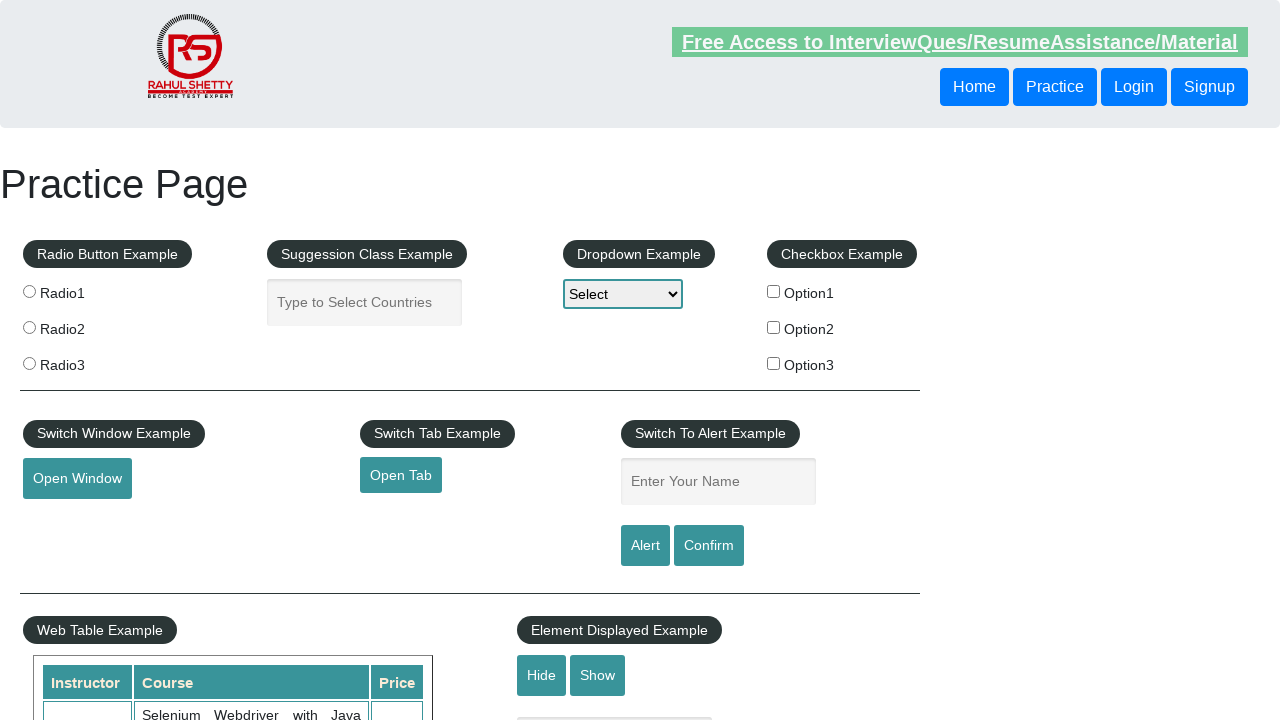

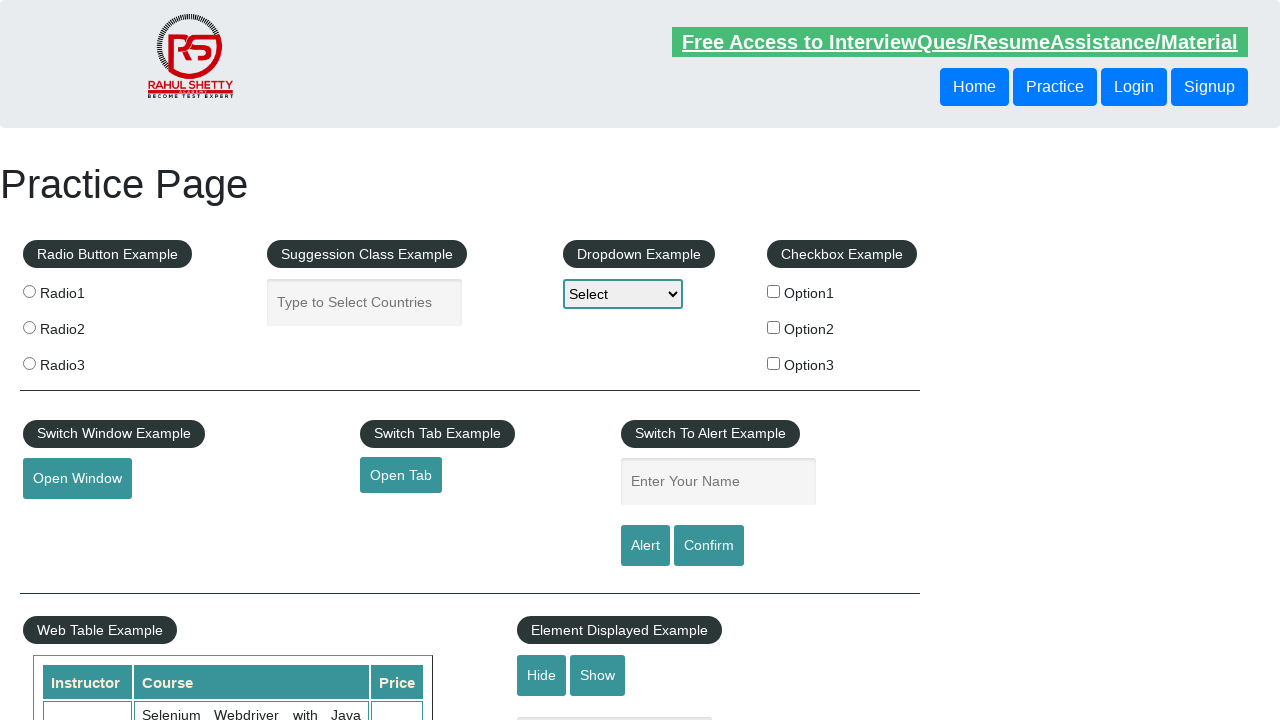